Tests the registration form by filling in first name and last name fields and verifying page title

Starting URL: https://demo.automationtesting.in/Register.html

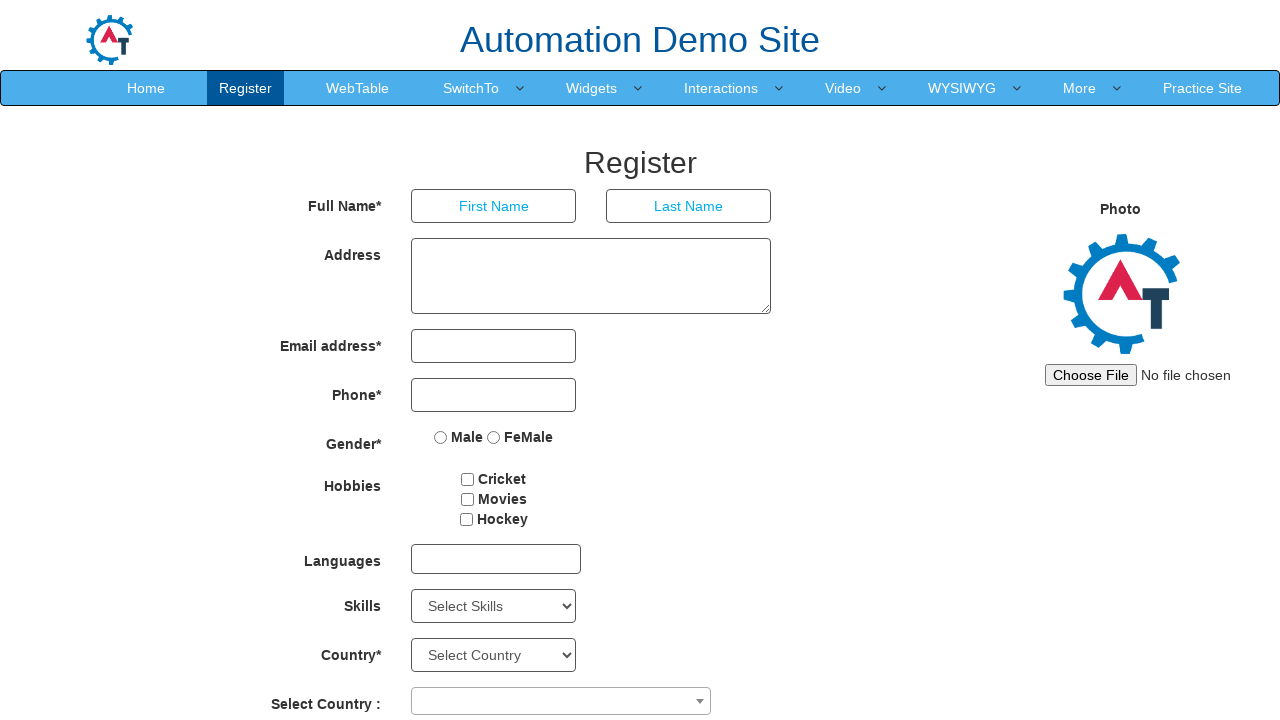

Filled first name field with 'Swapnil' on //input[@placeholder='First Name']
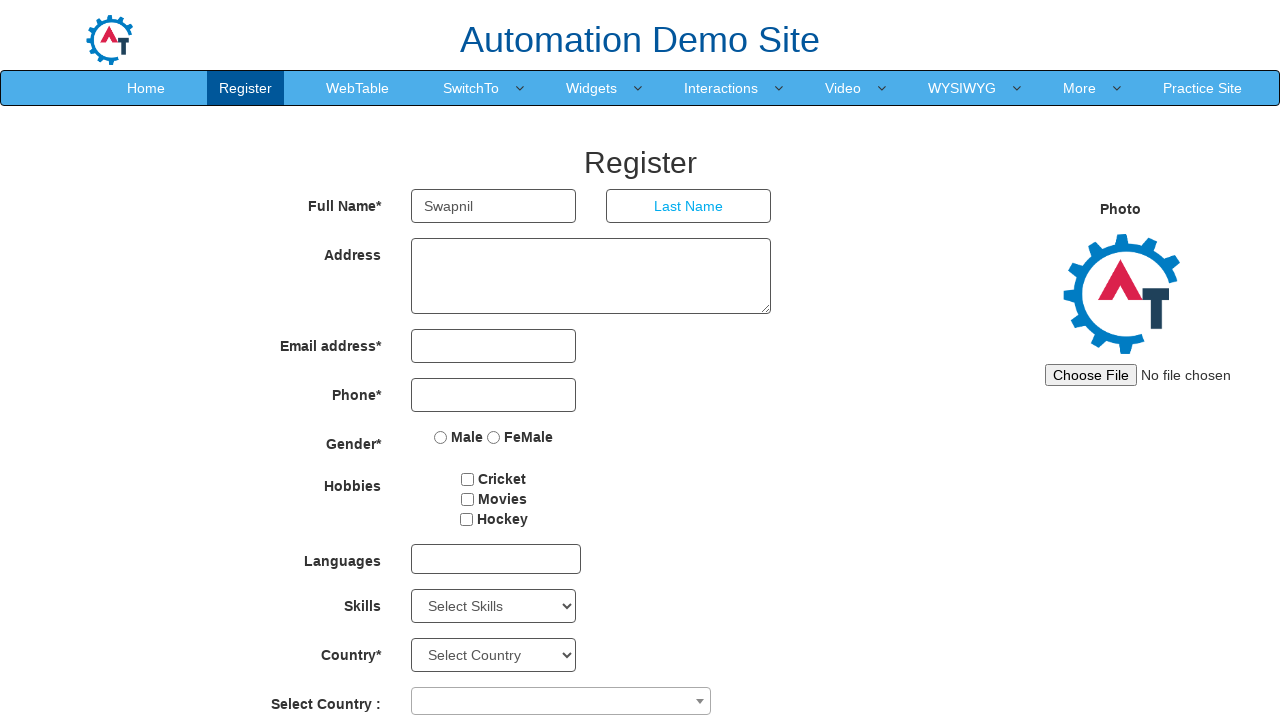

Filled last name field with 'Rajwadkar' on //input[@placeholder='Last Name']
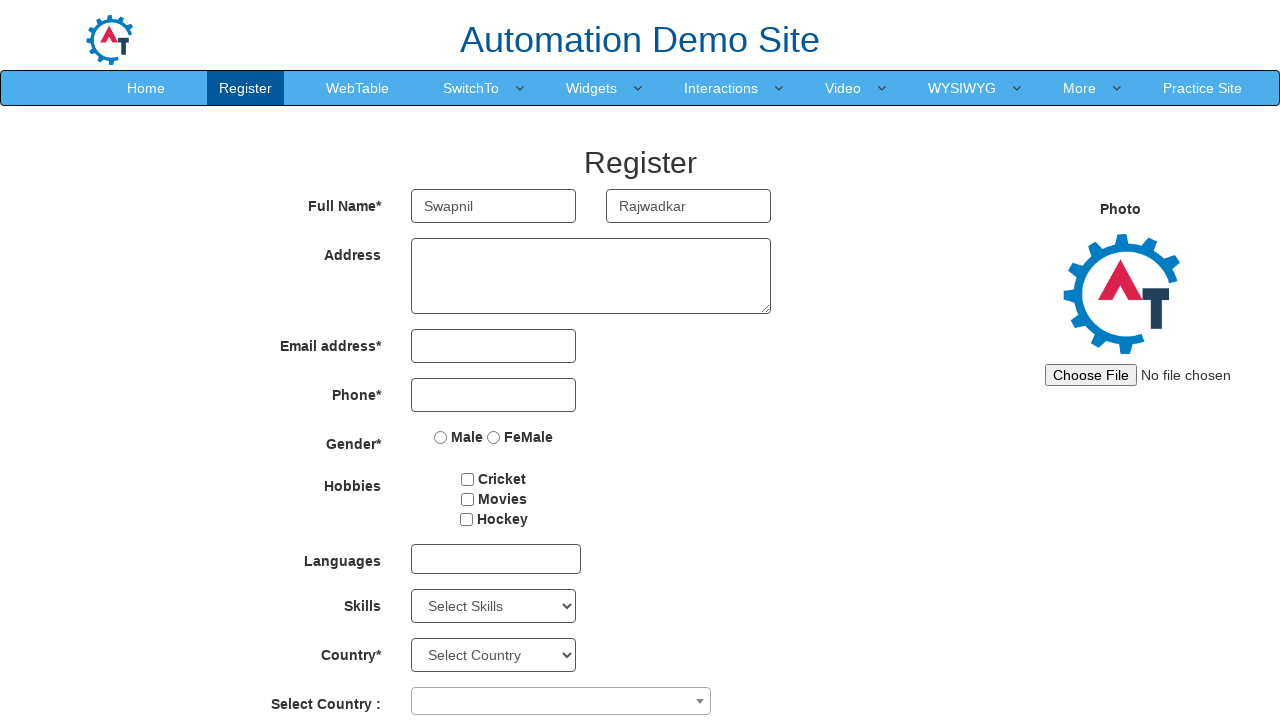

Verified page title is 'Register'
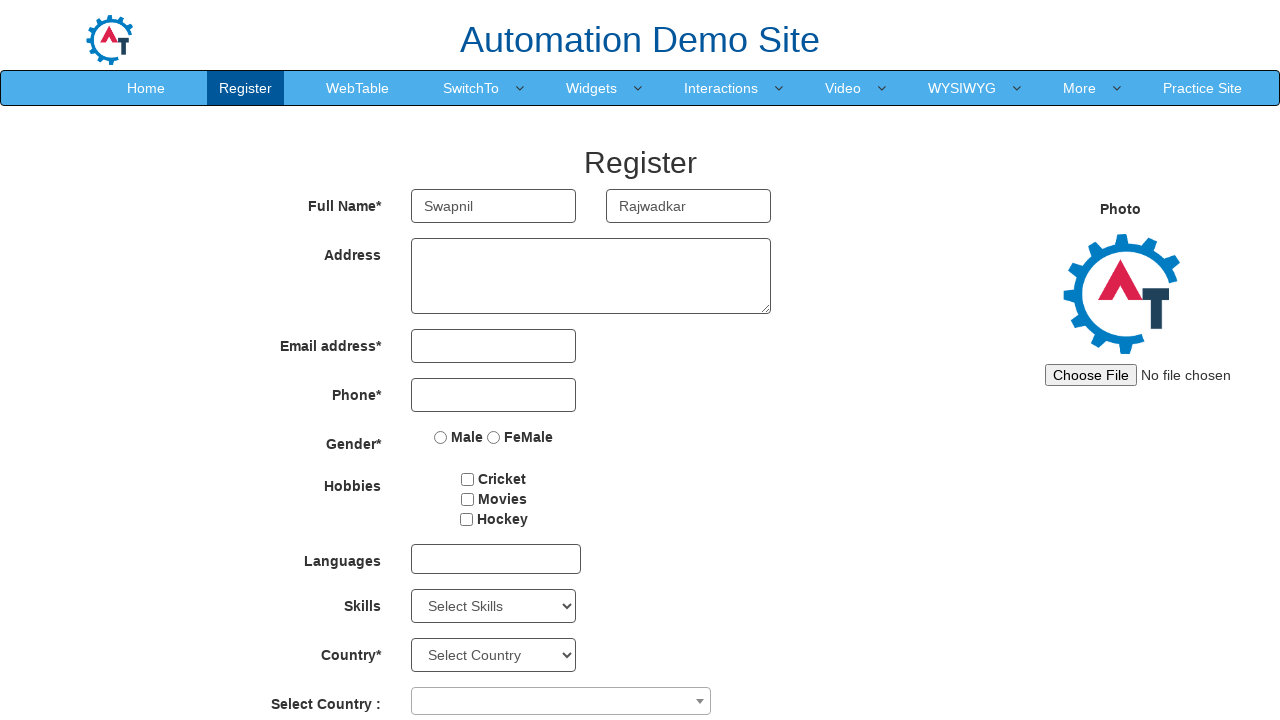

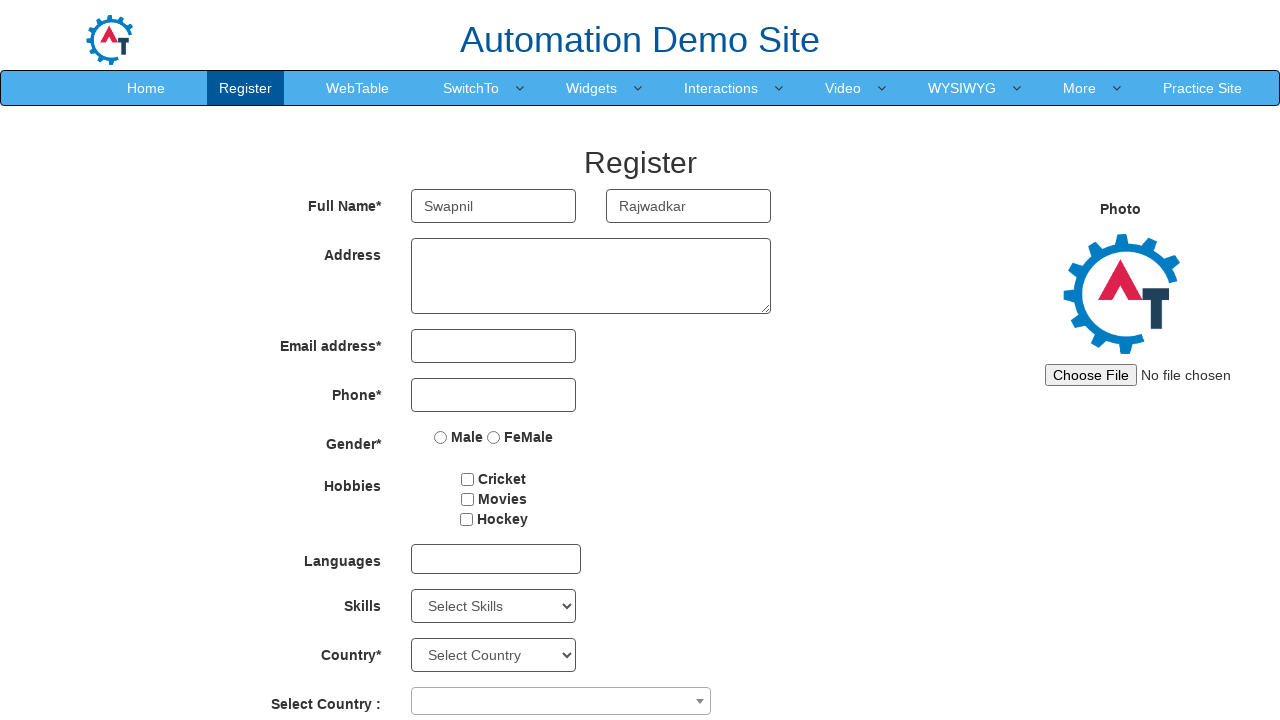